Navigates to an e-commerce playground website and verifies the page title

Starting URL: https://ecommerce-playground.lambdatest.io

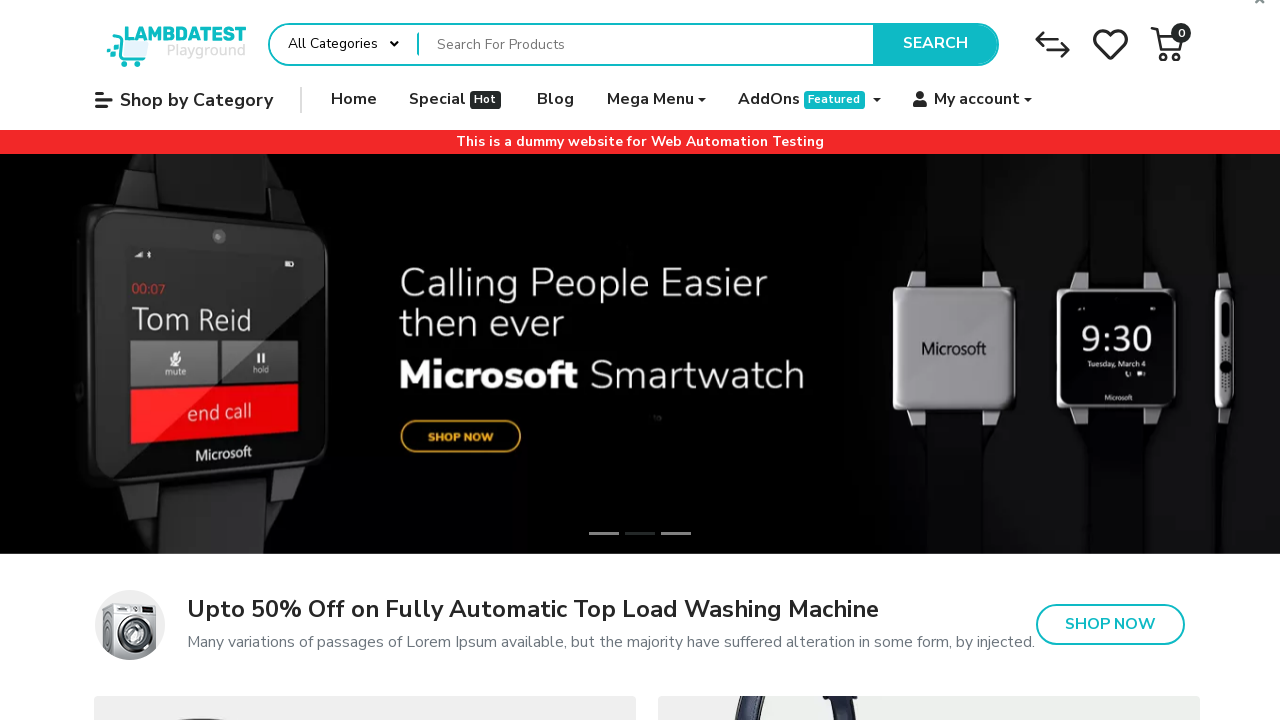

Waited for page to reach domcontentloaded state
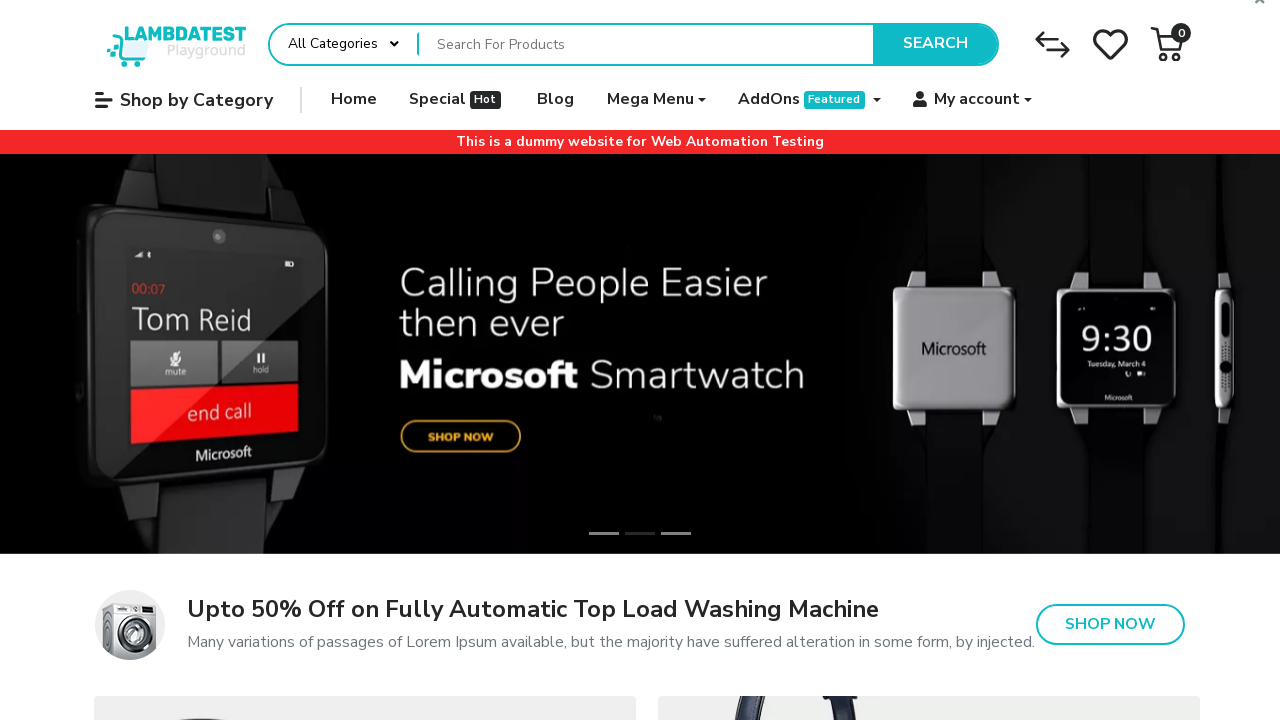

Verified that page title contains 'Your Store'
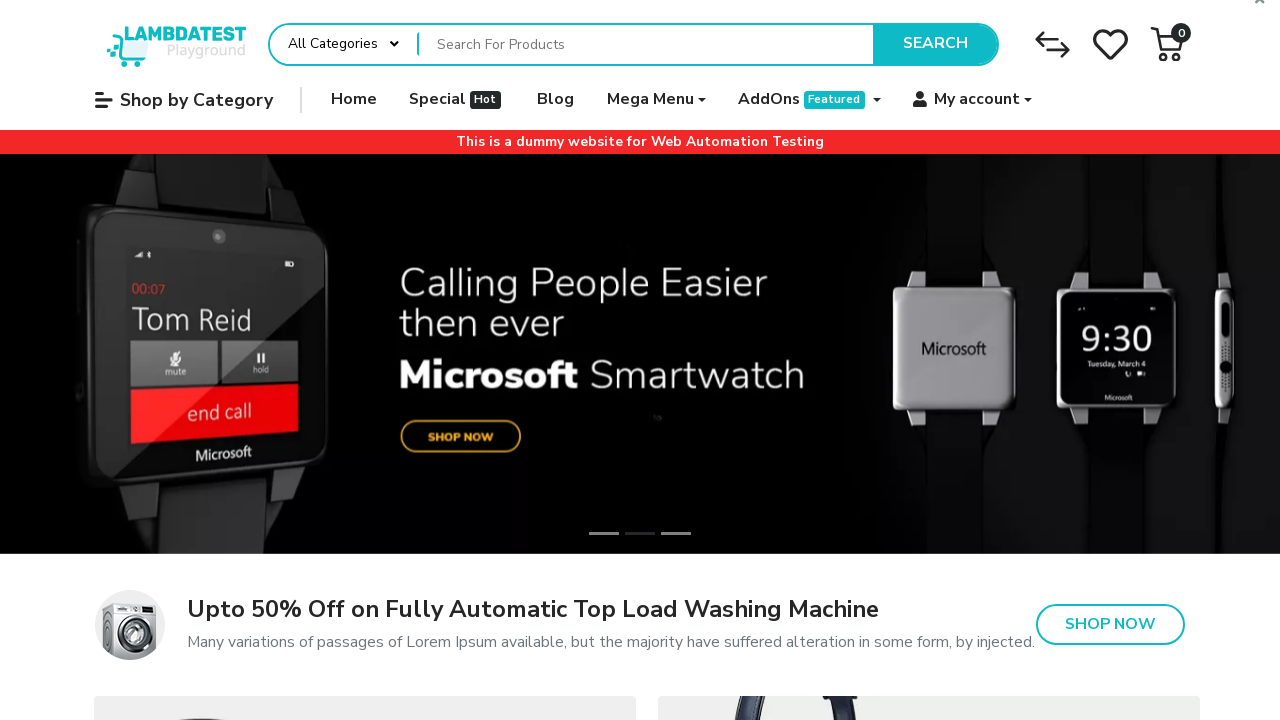

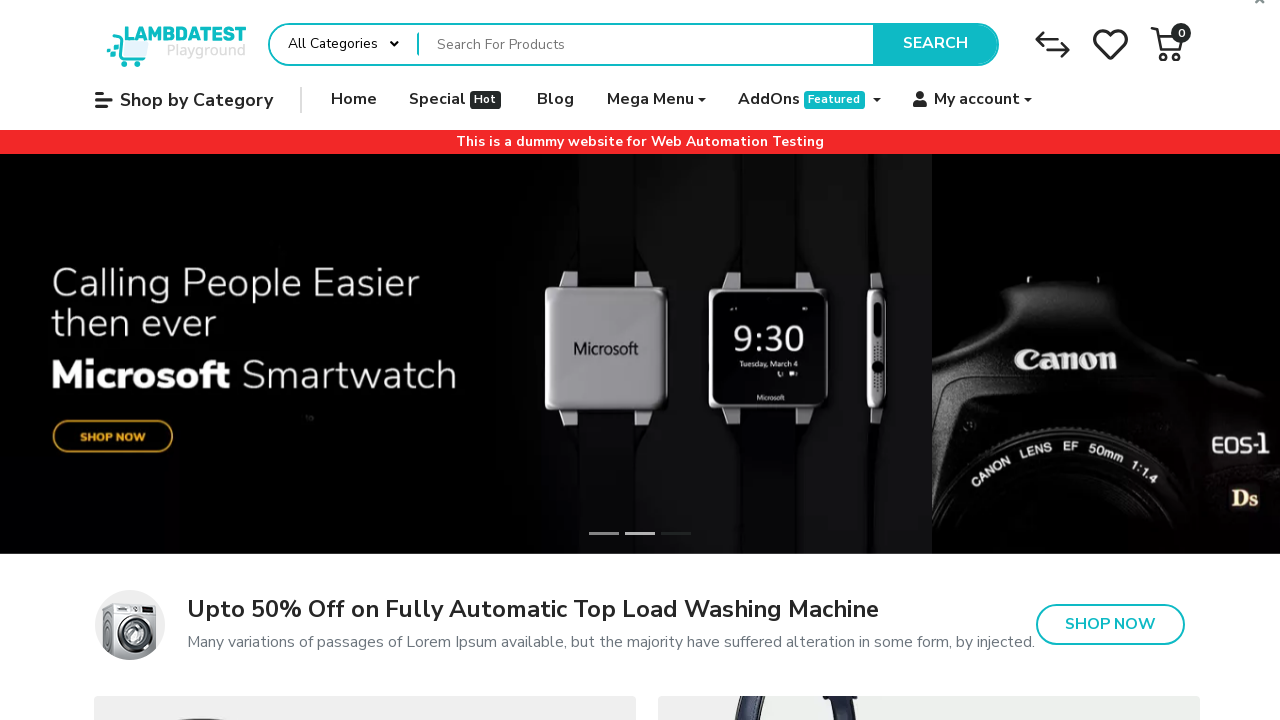